Tests click and hold interaction by selecting multiple consecutive grid items using click and drag functionality.

Starting URL: https://jqueryui.com/resources/demos/selectable/display-grid.html

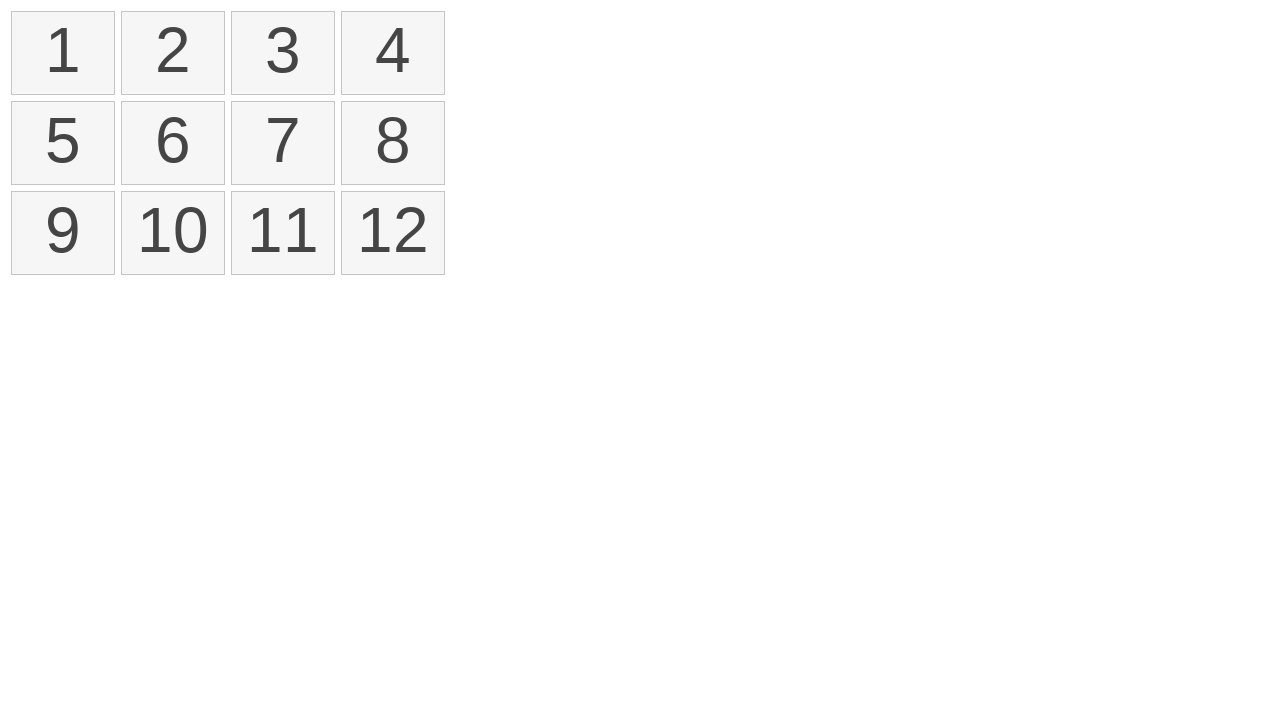

Waited for selectable grid items to load
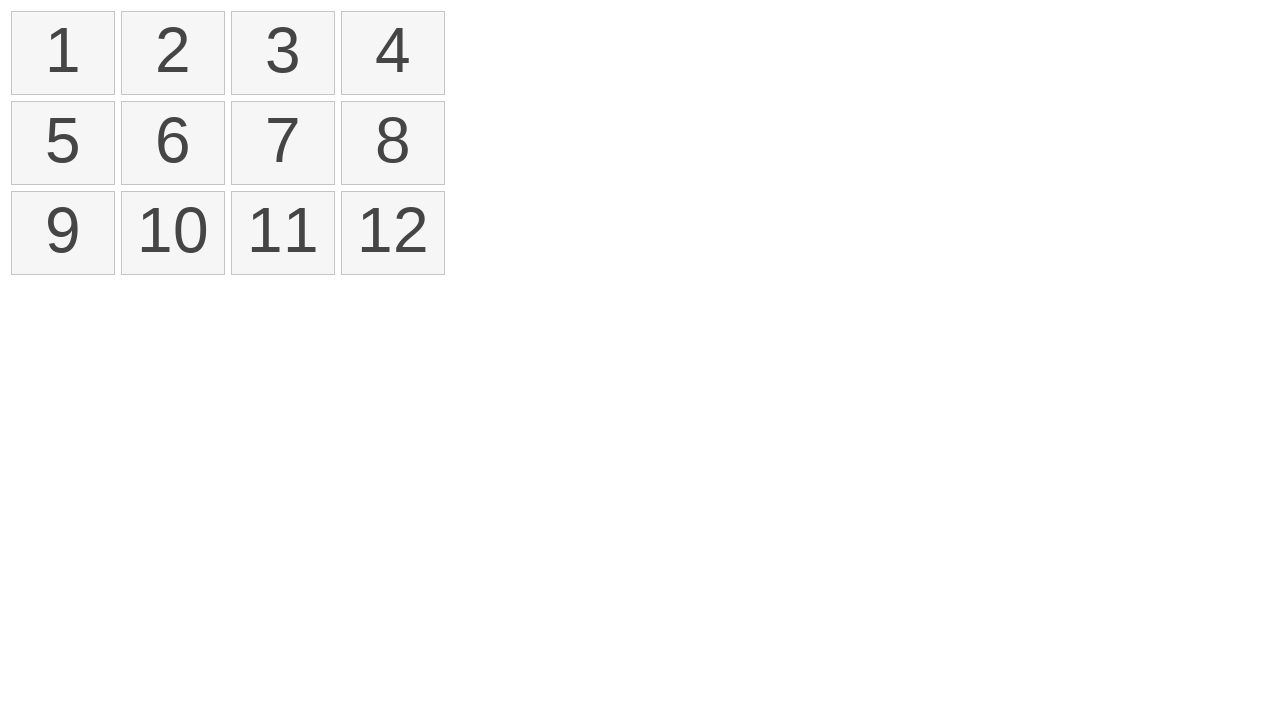

Located first grid item
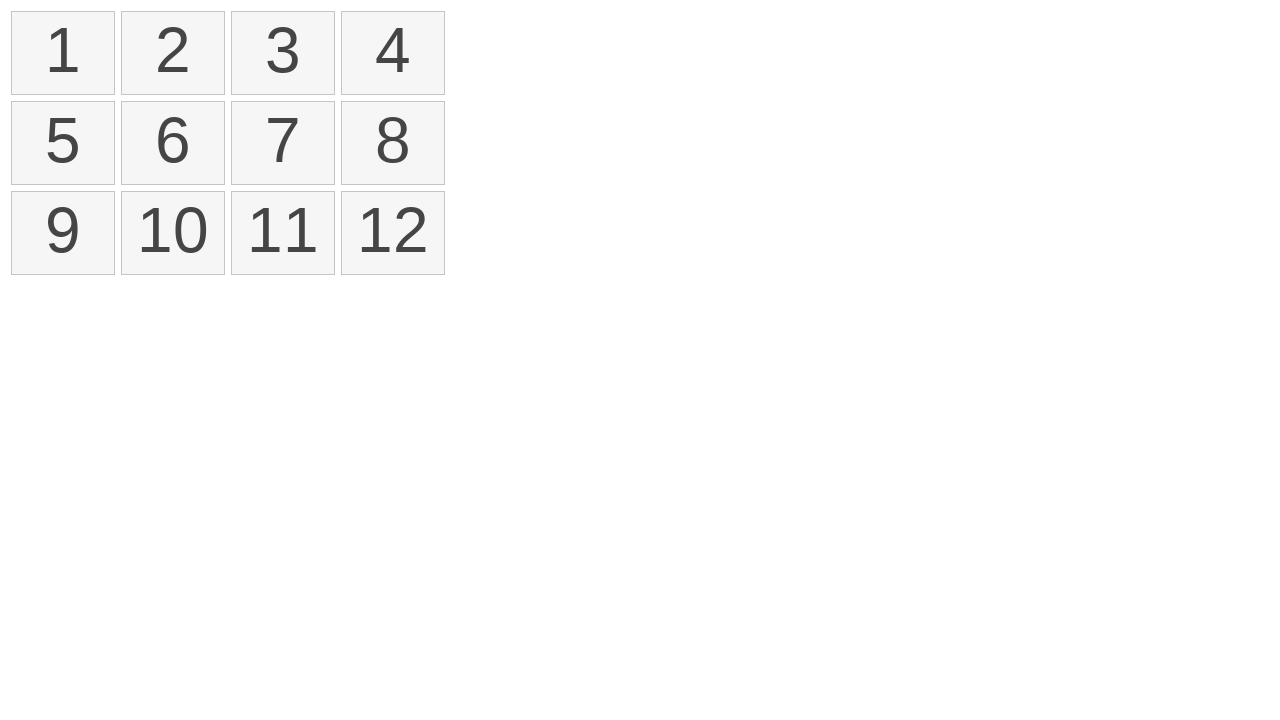

Located fourth grid item
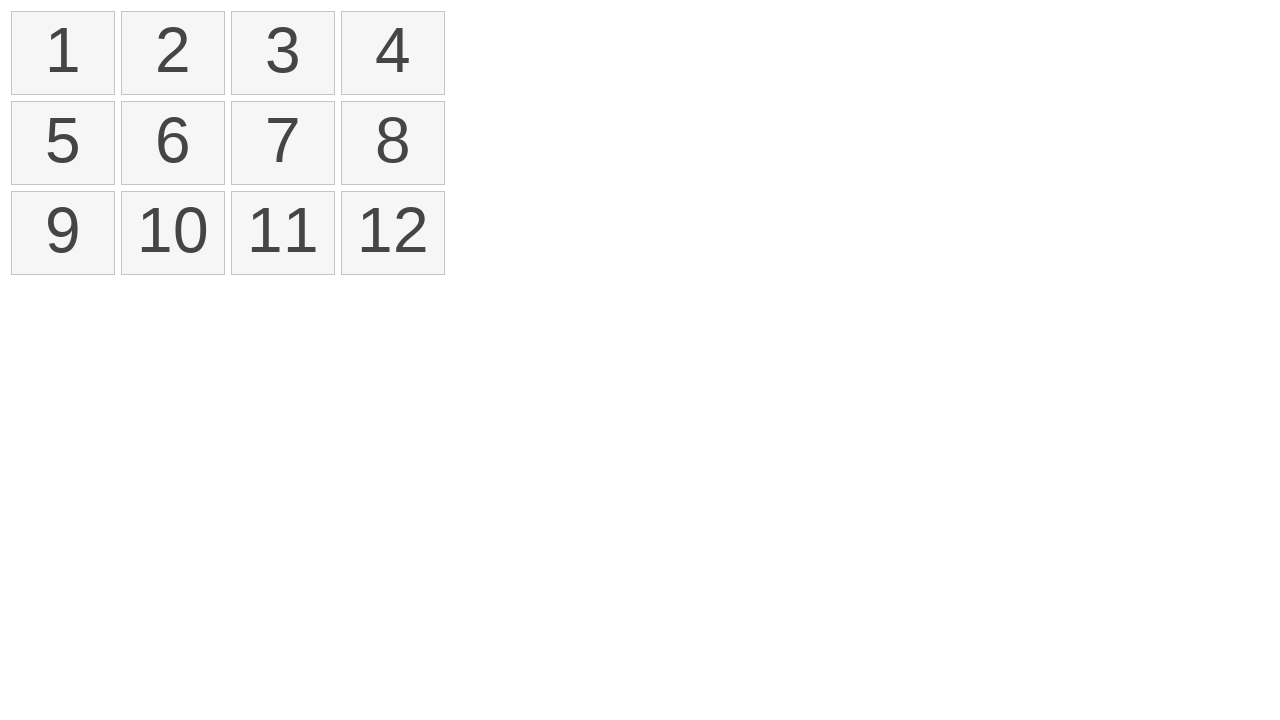

Retrieved bounding box of first item
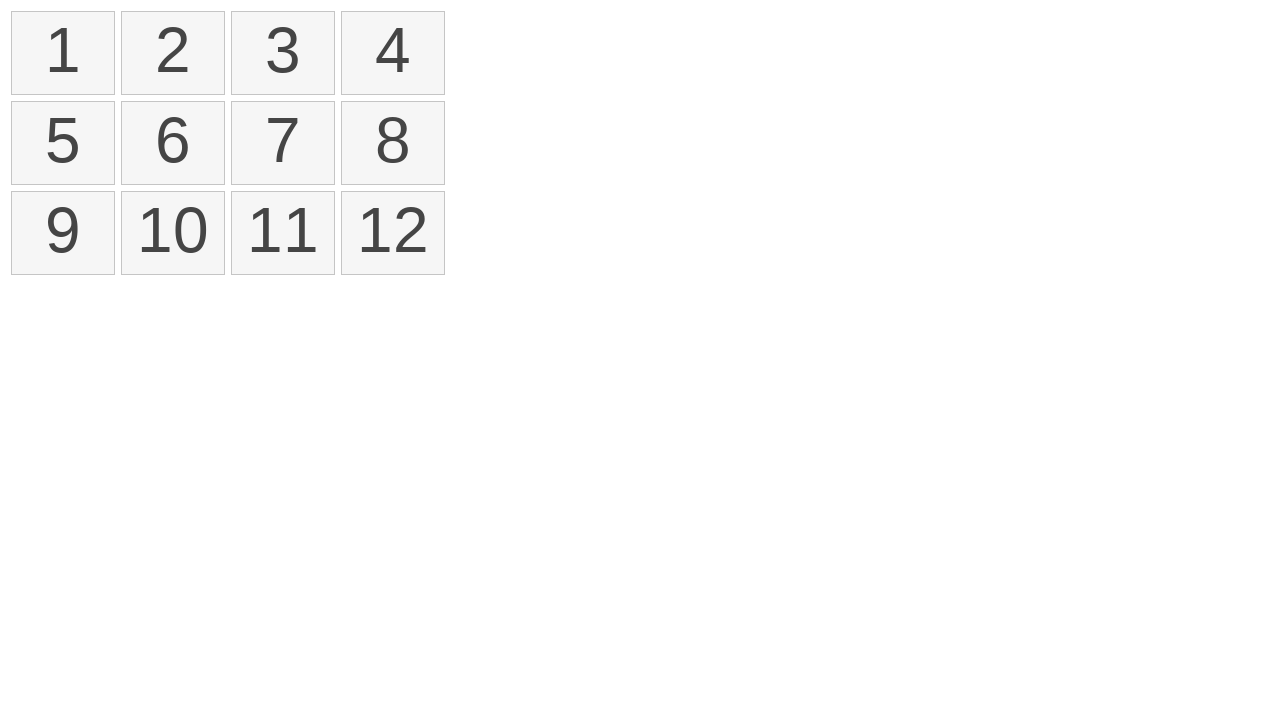

Retrieved bounding box of fourth item
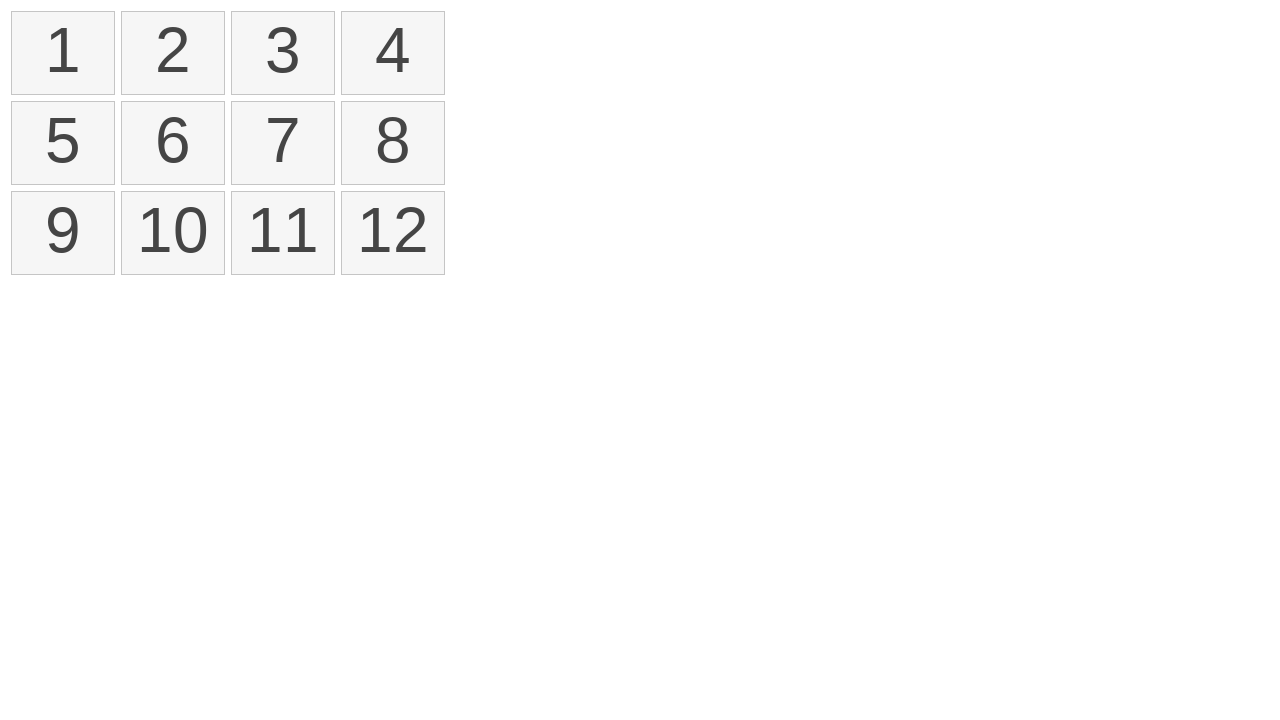

Moved mouse to center of first grid item at (63, 53)
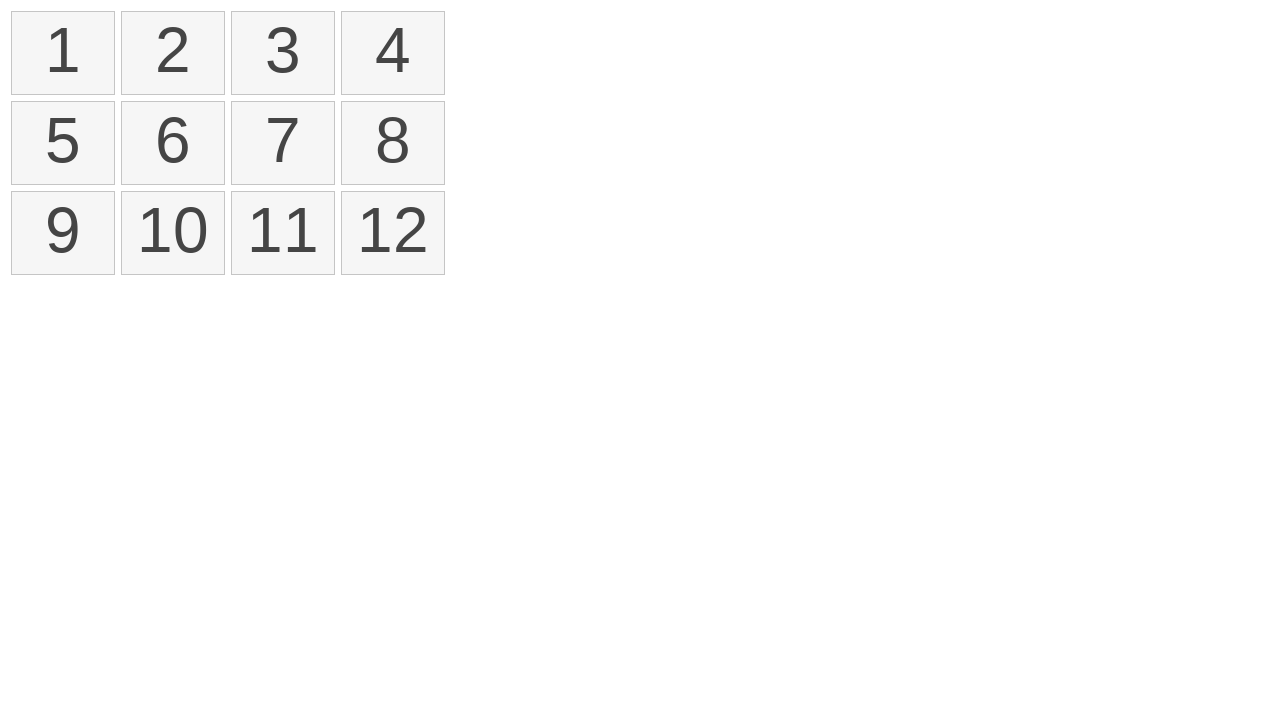

Pressed and held mouse button on first item at (63, 53)
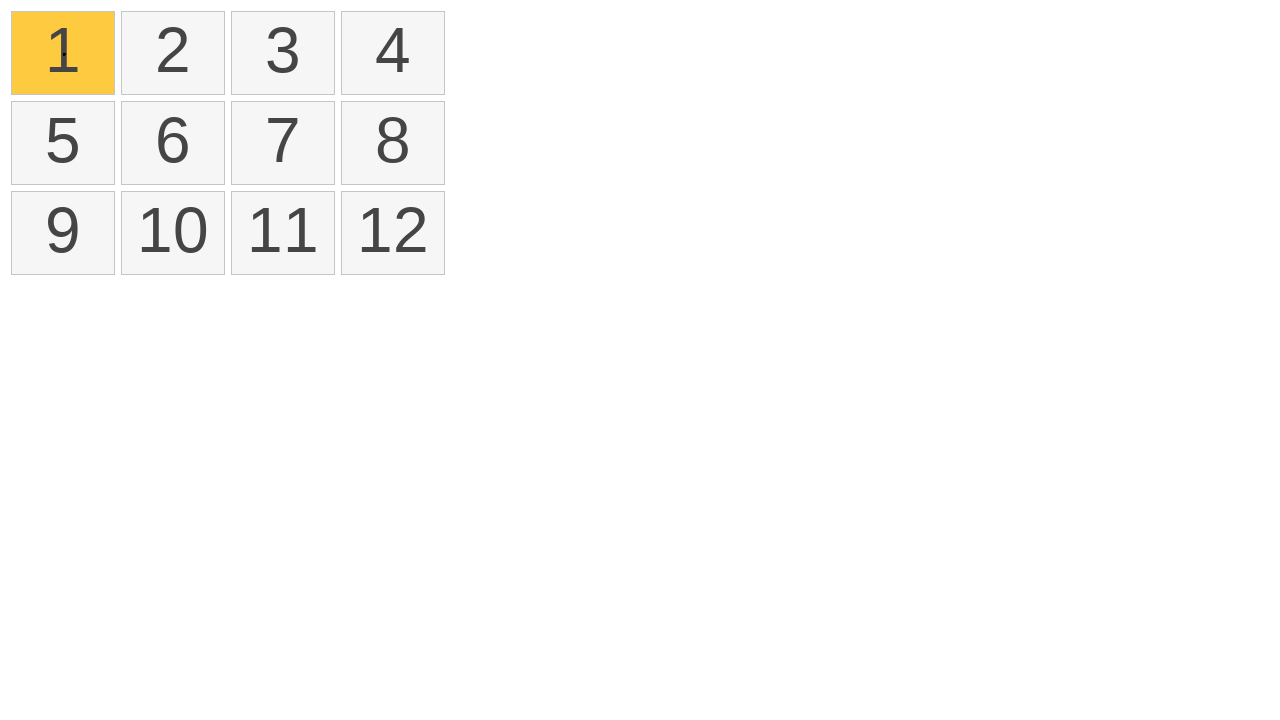

Dragged mouse to center of fourth grid item at (393, 53)
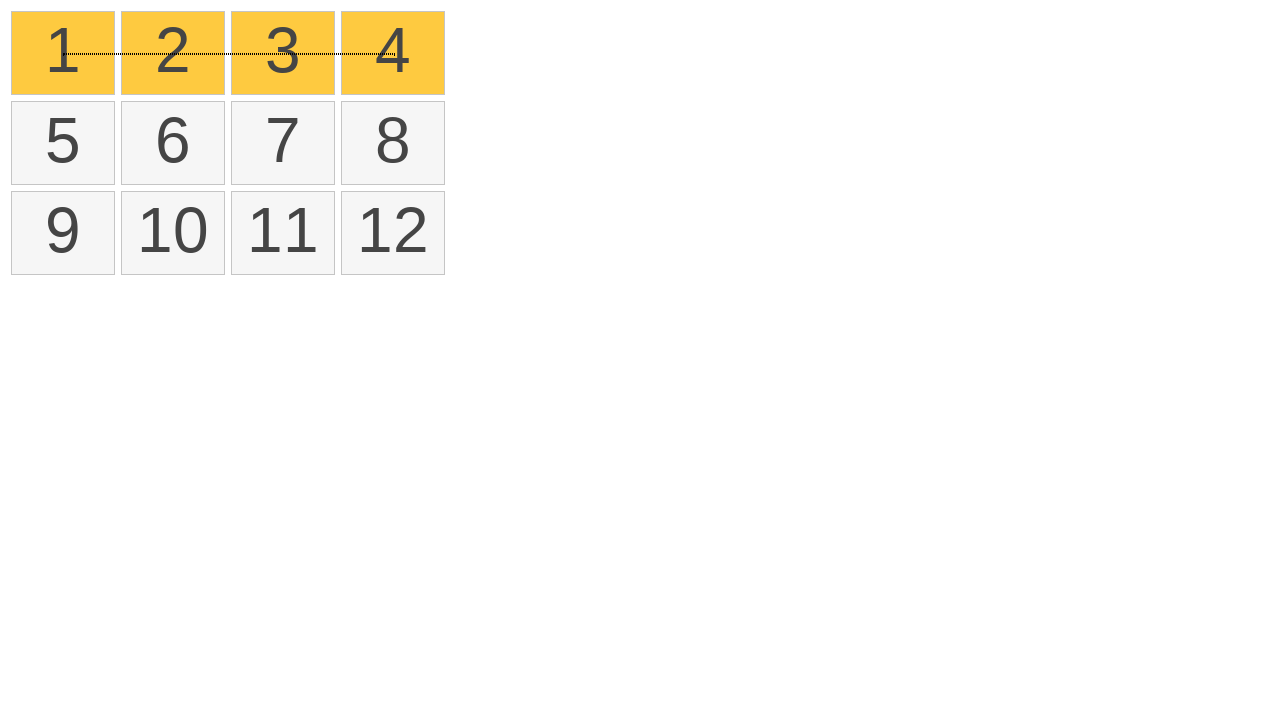

Released mouse button to complete drag selection at (393, 53)
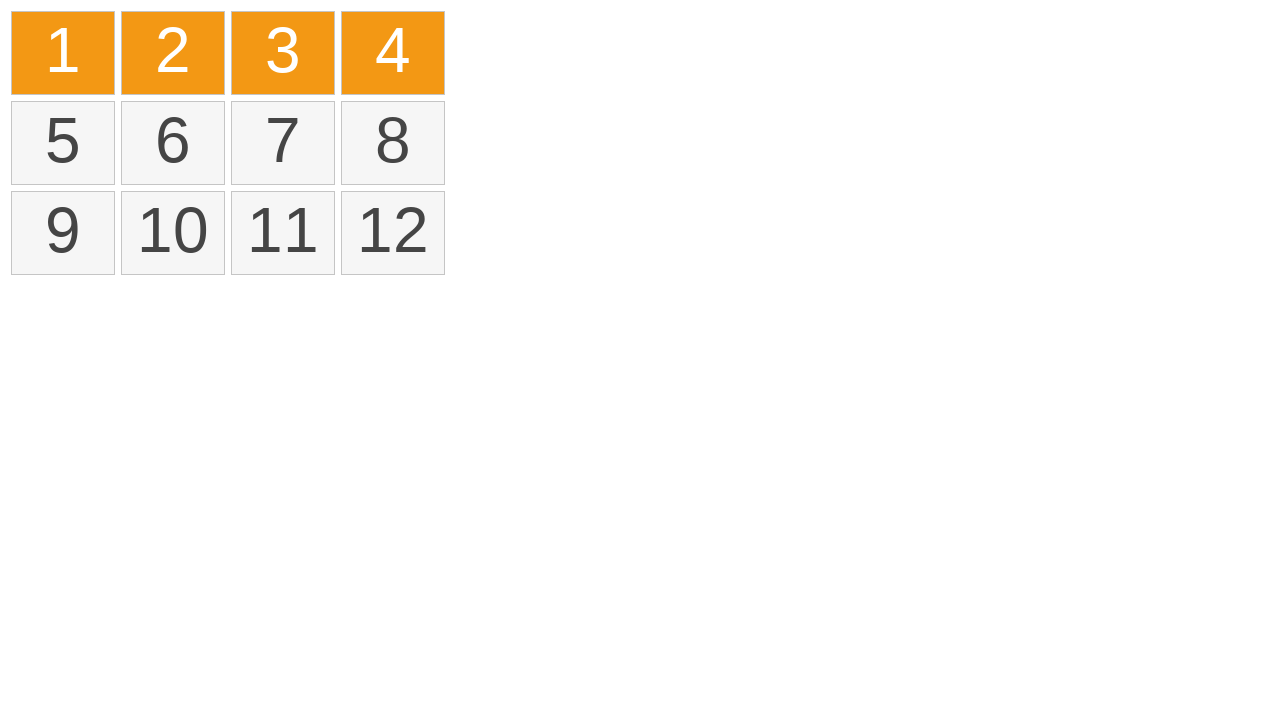

Waited for selected items to be marked with ui-selected class
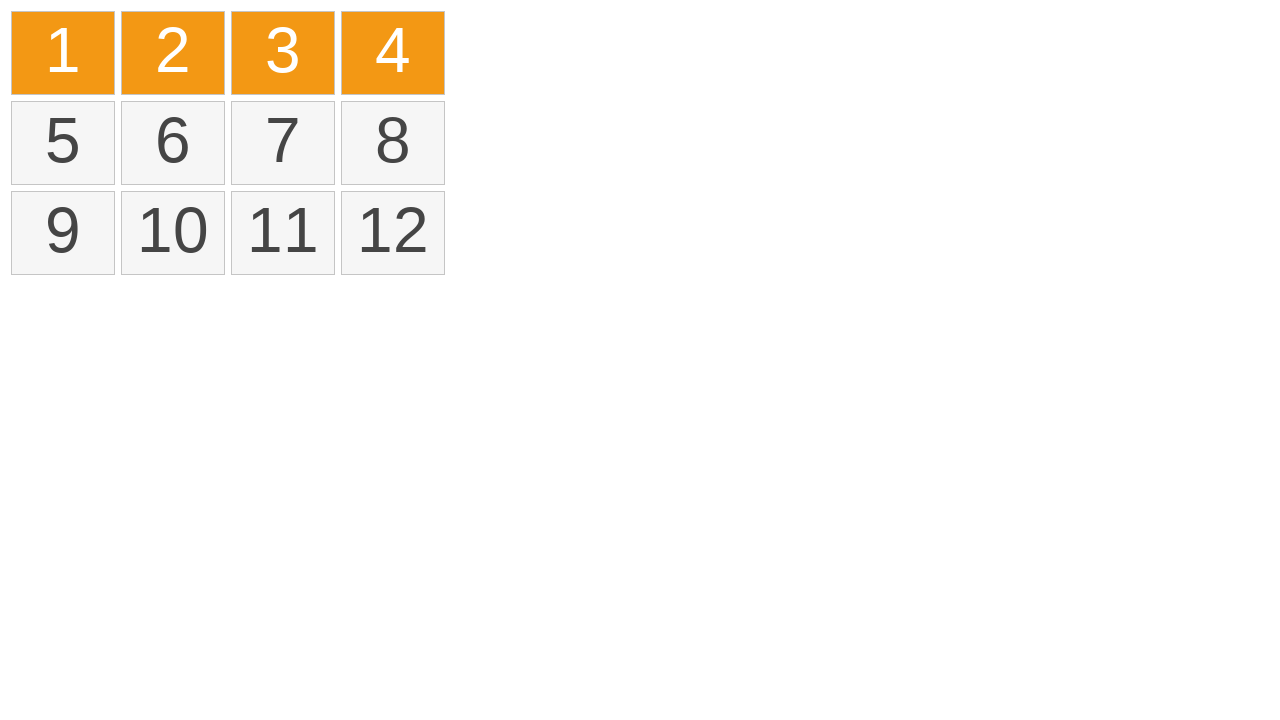

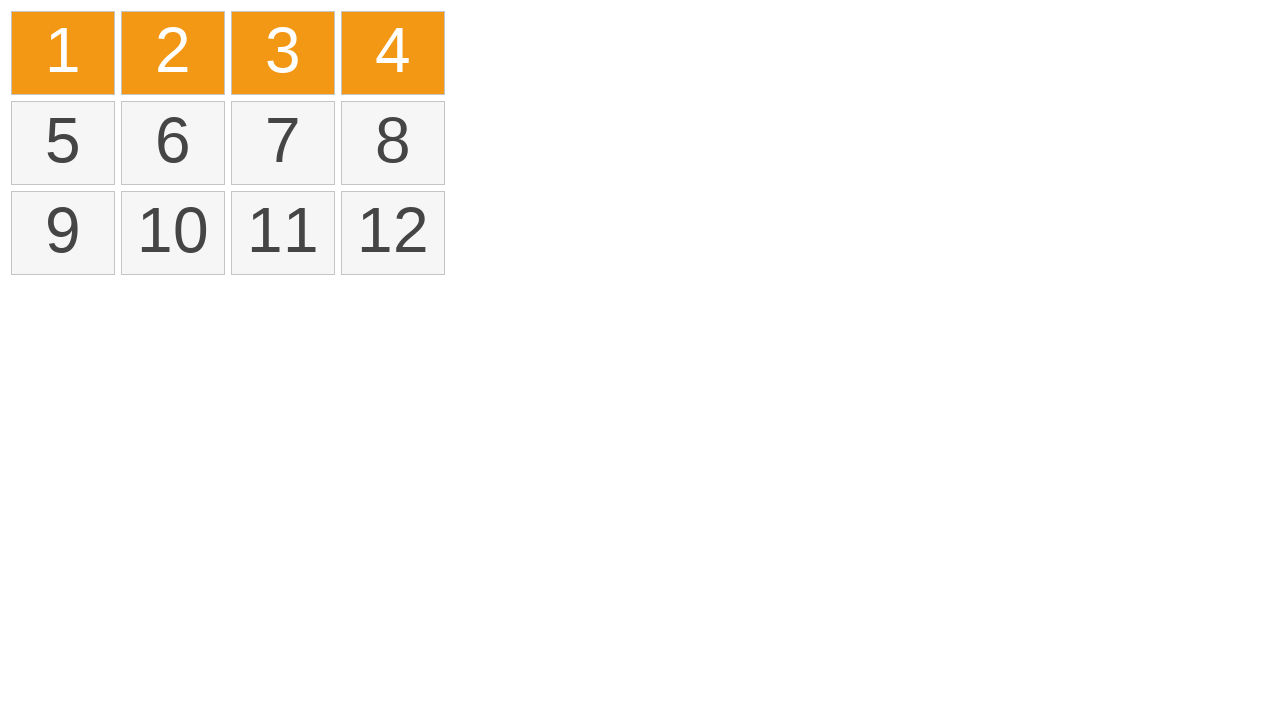